Tests dropdown select functionality by choosing a language option, submitting the form, and verifying the result displays the selected option

Starting URL: https://www.qa-practice.com/elements/select/single_select

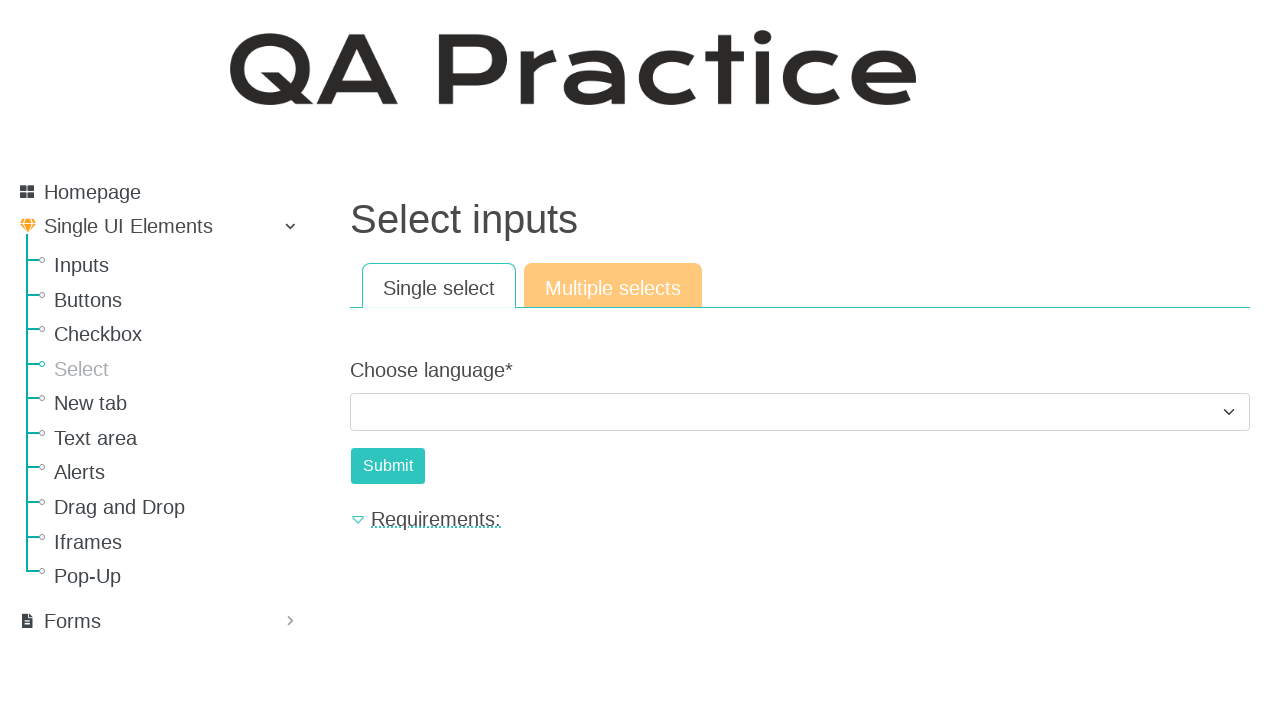

Selected 'Python' from the language dropdown on select#id_choose_language.form-select
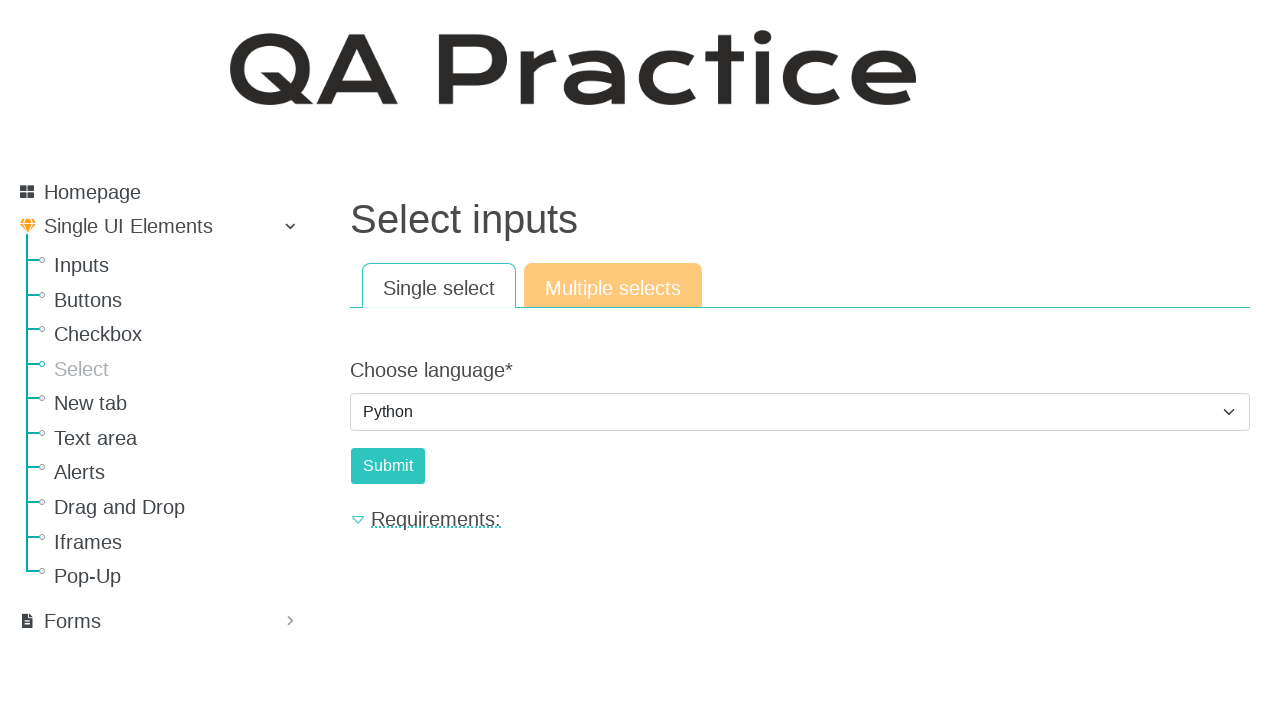

Clicked submit button to submit the form at (388, 466) on input#submit-id-submit[name="submit"]
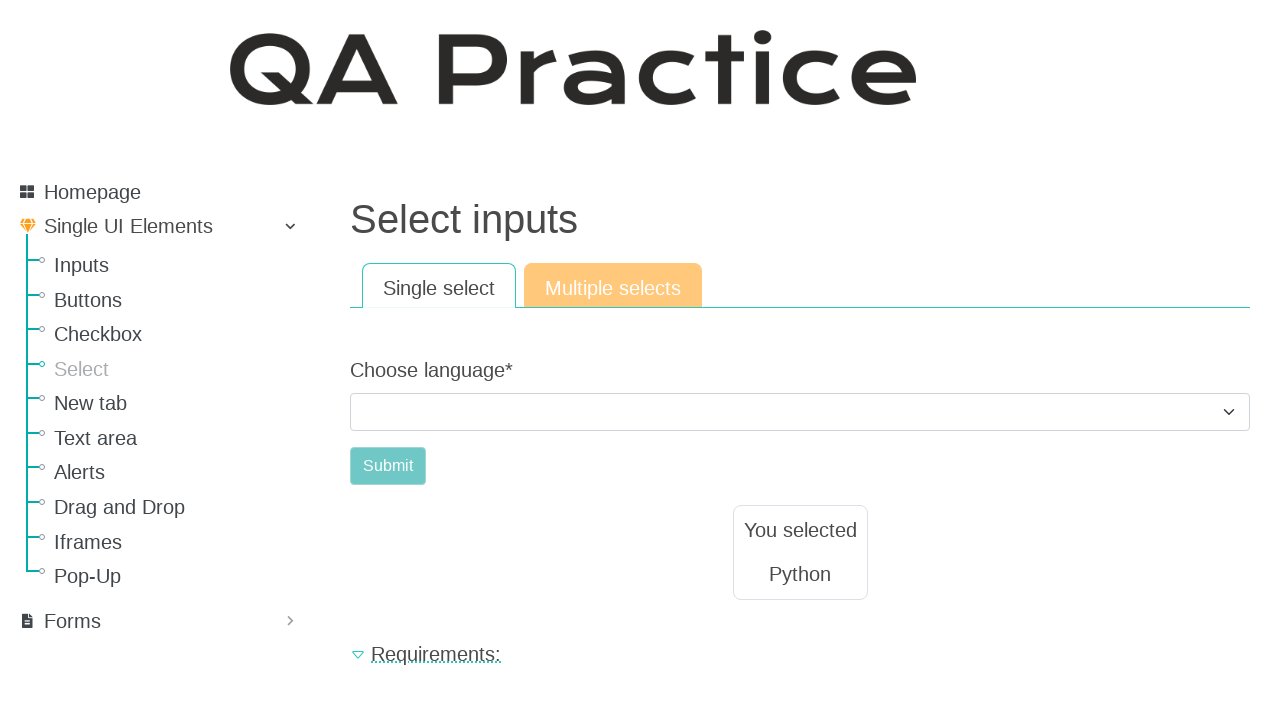

Result text element loaded and became visible
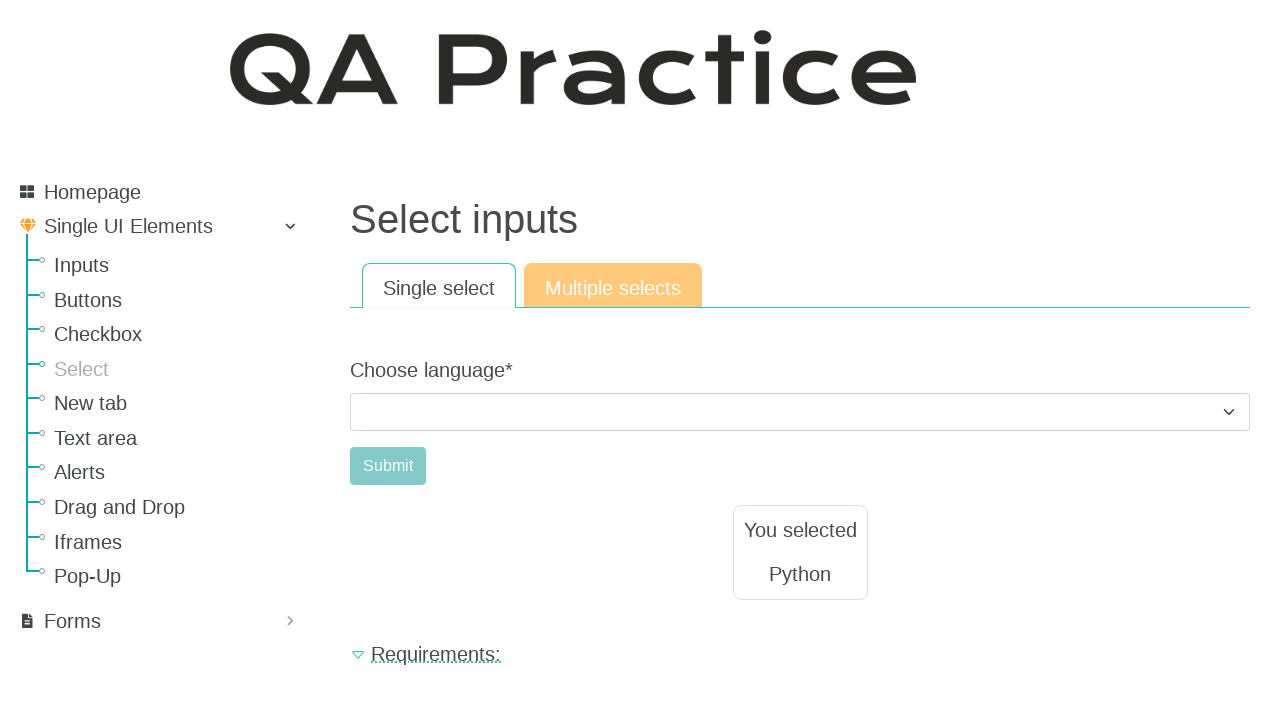

Retrieved result text content
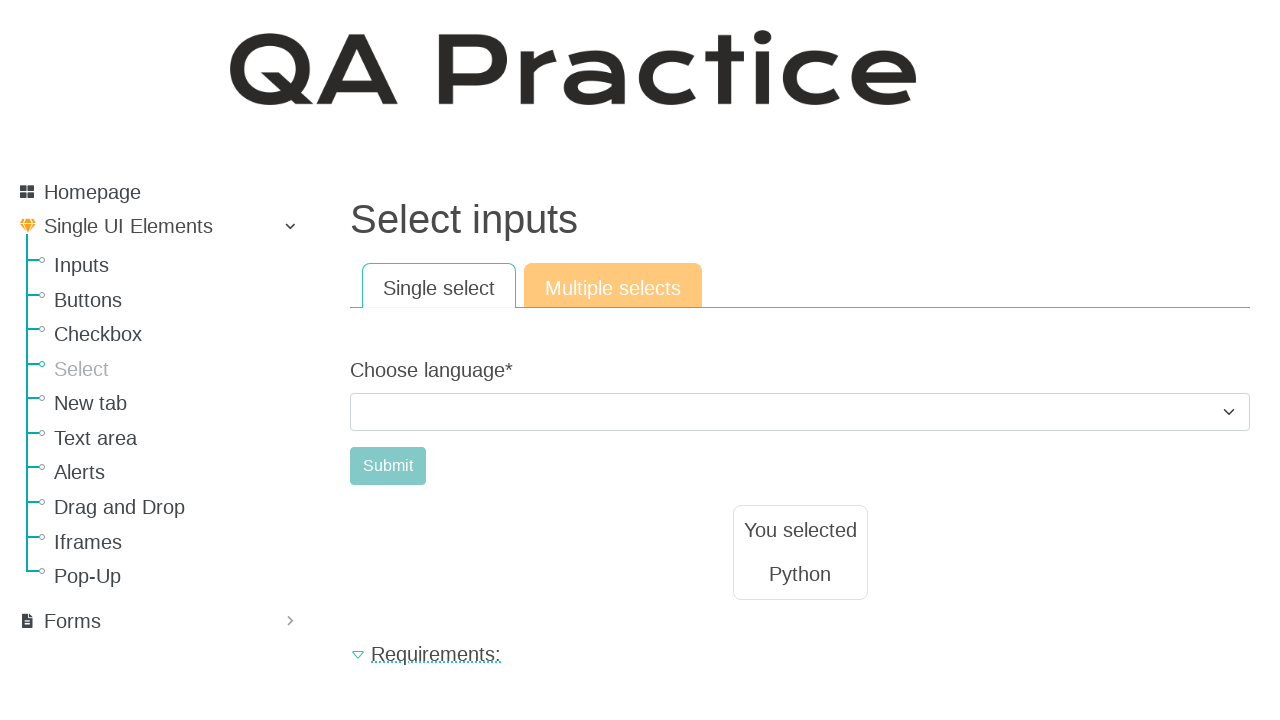

Verified that result text equals 'Python'
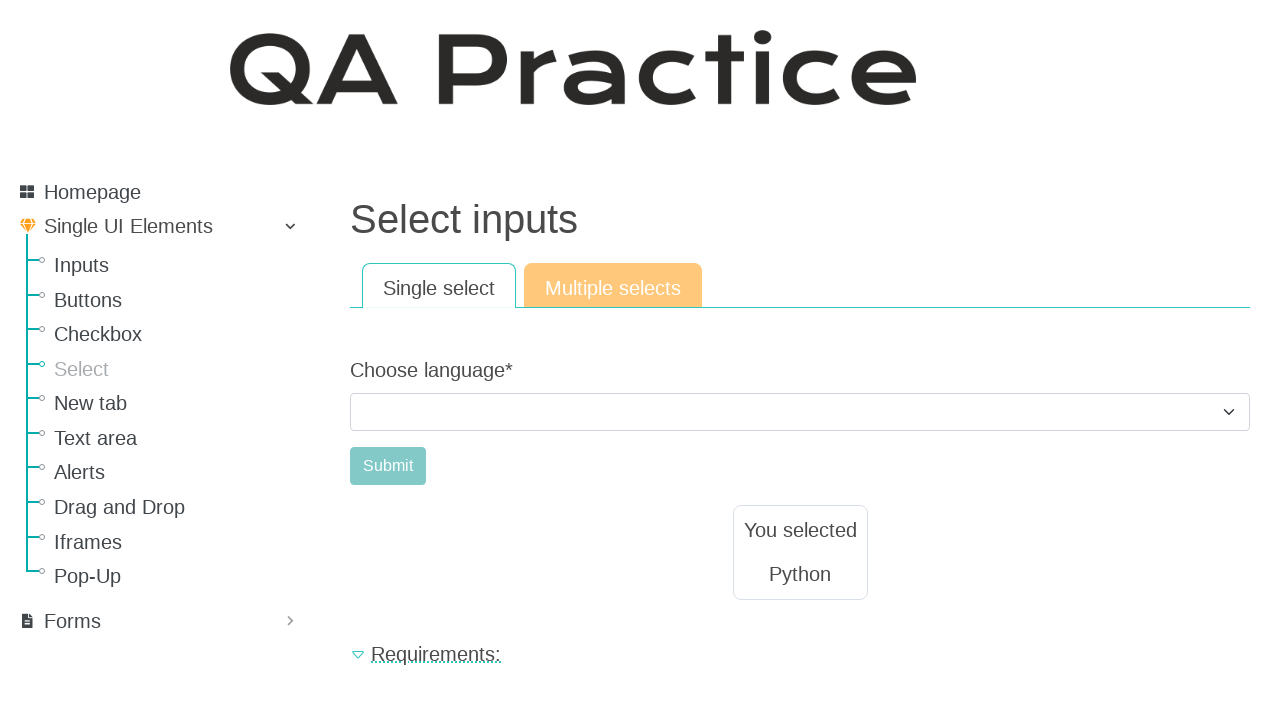

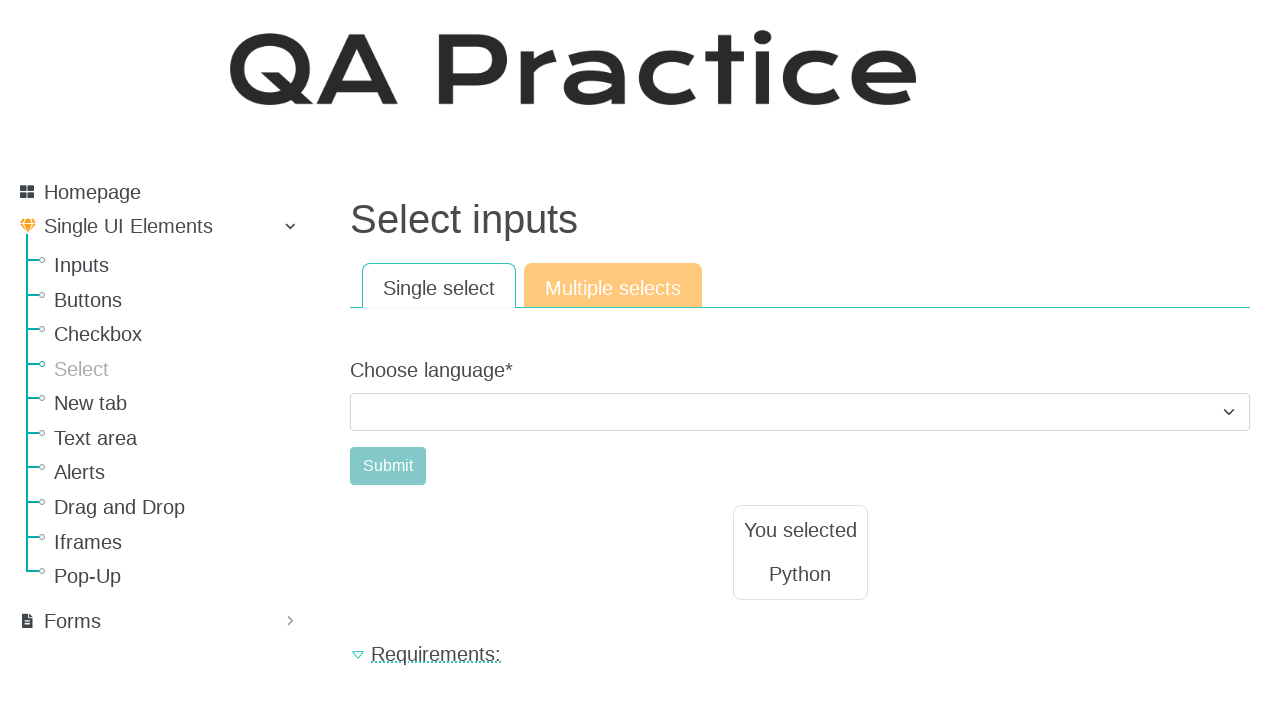